Tests keyboard actions on a text comparison website by entering text in the first textarea, selecting all text with Ctrl+A, copying with Ctrl+C, navigating to the second textarea with Tab, and pasting with Ctrl+V

Starting URL: https://text-compare.com/

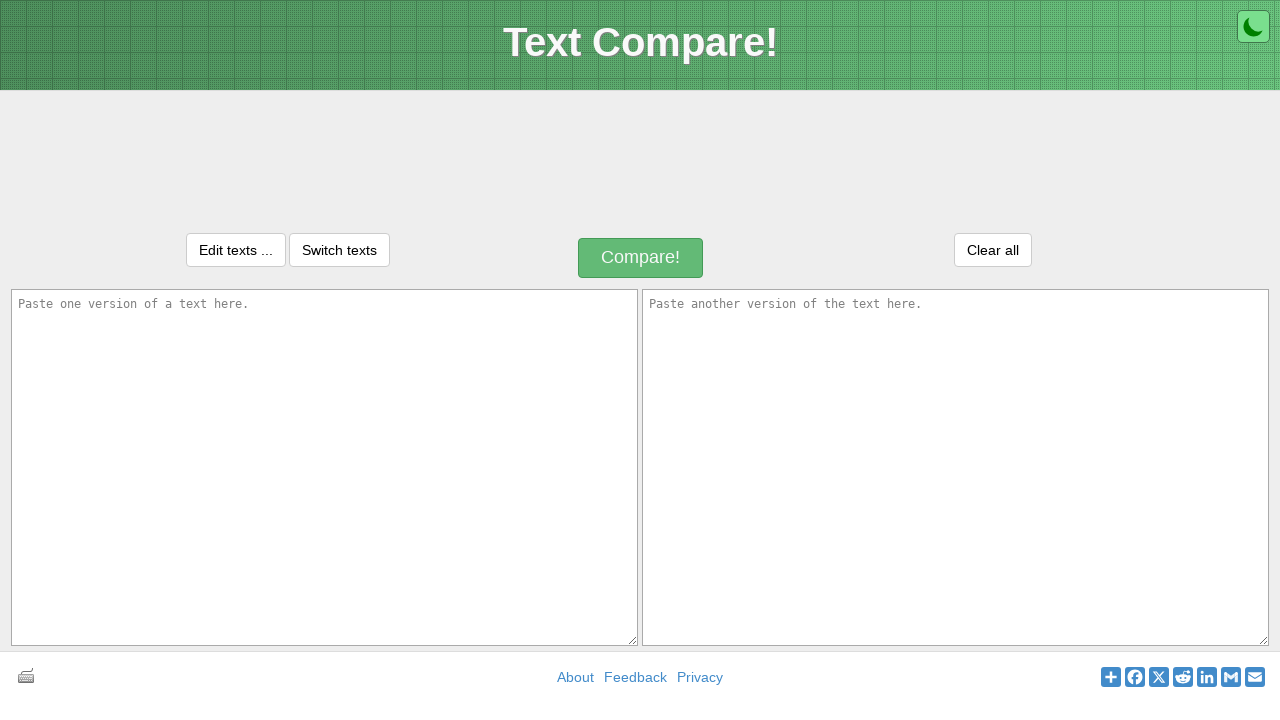

Entered 'Welcome' text in the first textarea on textarea#inputText1
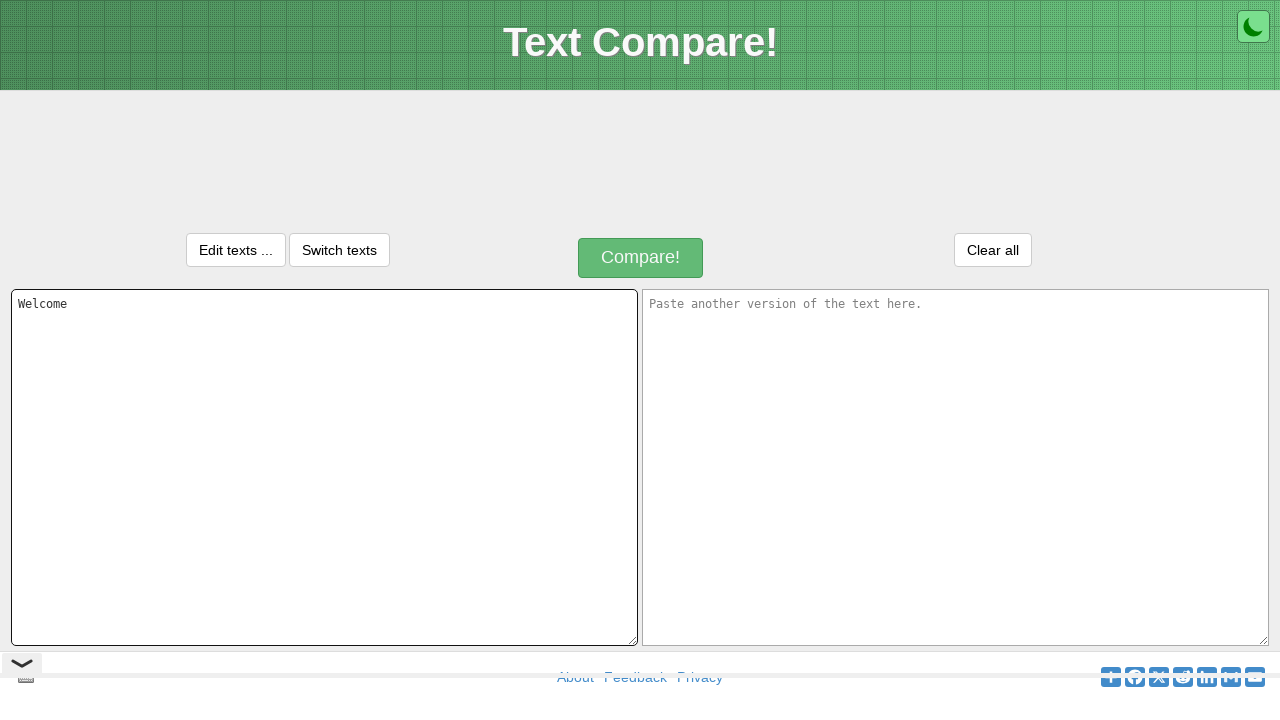

Selected all text in first textarea with Ctrl+A
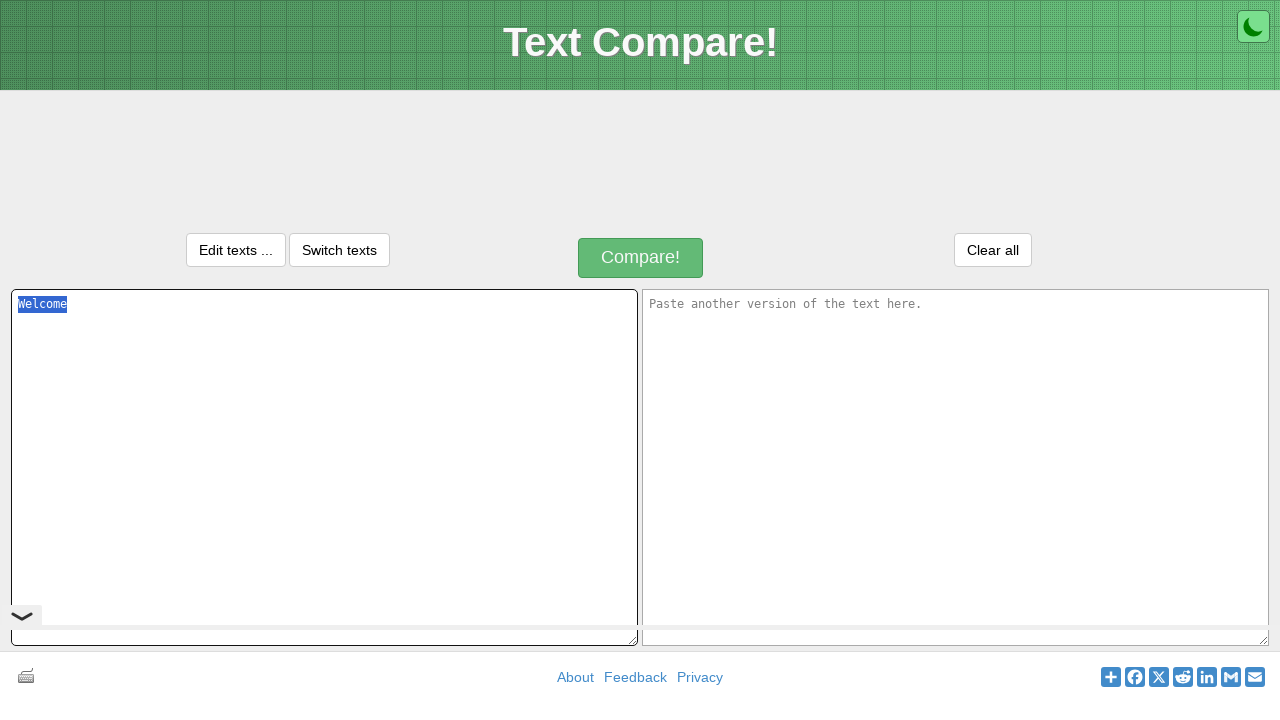

Copied selected text with Ctrl+C
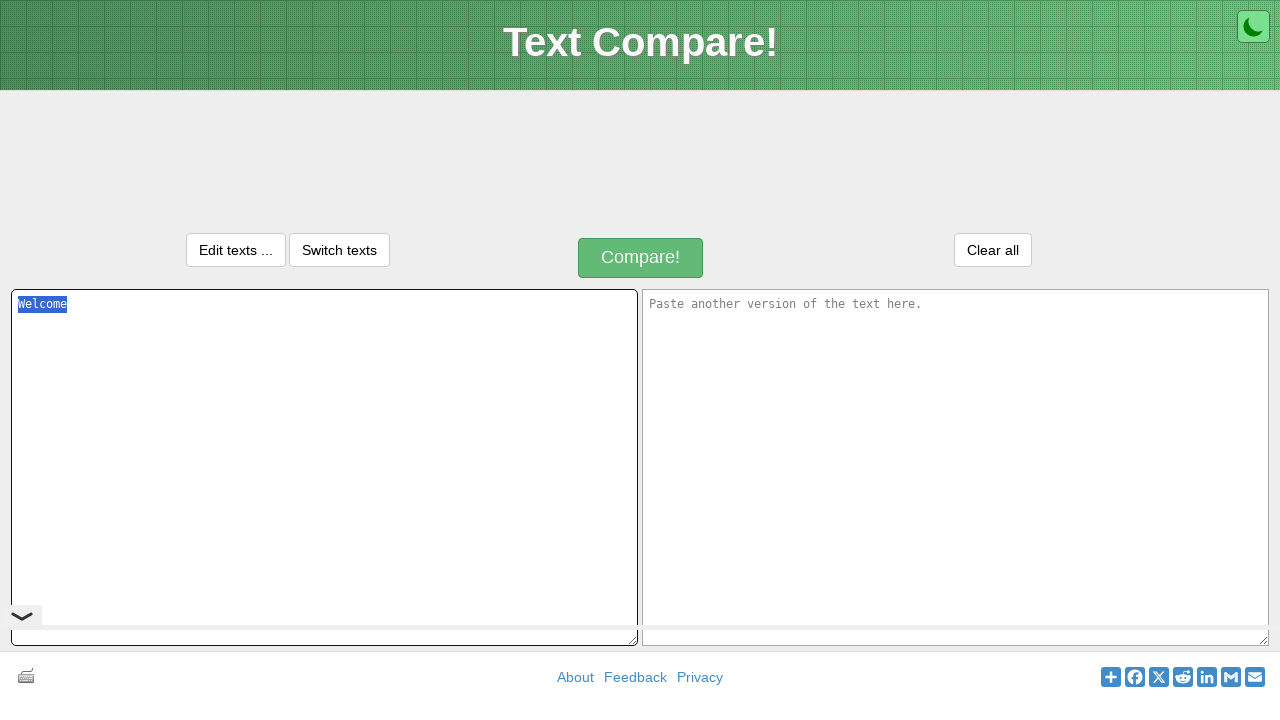

Navigated to second textarea with Tab key
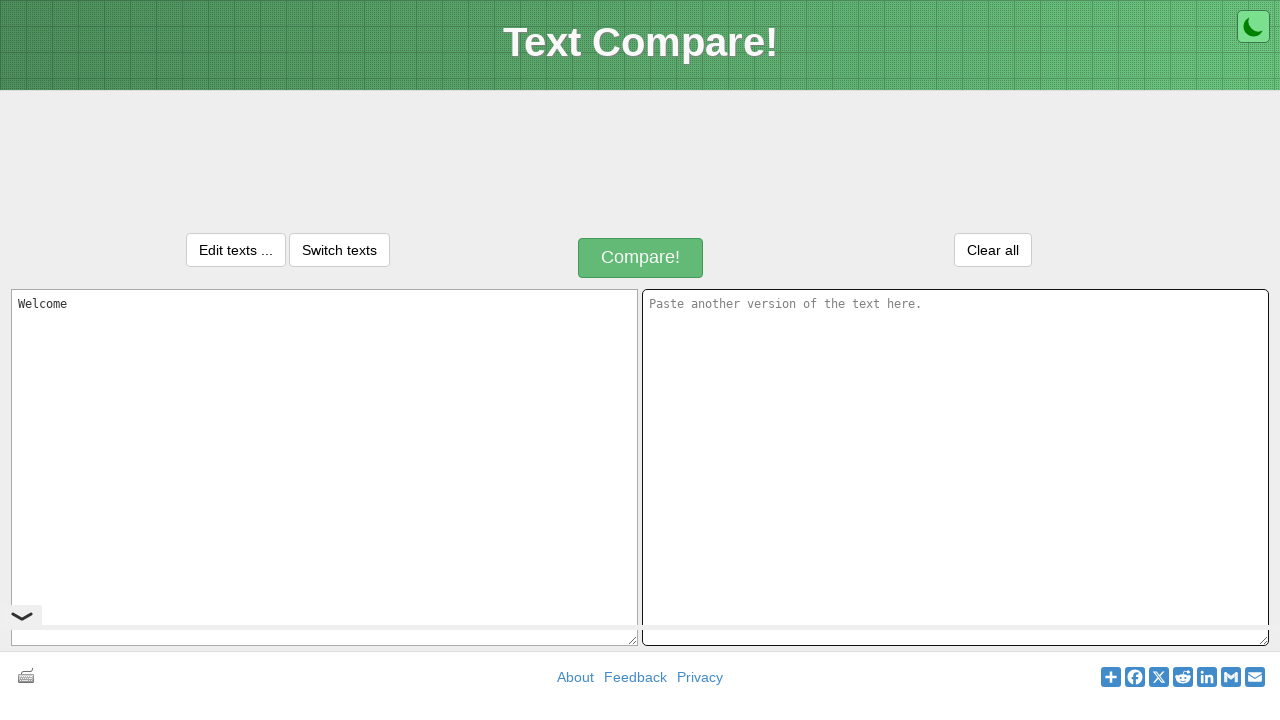

Pasted text in second textarea with Ctrl+V
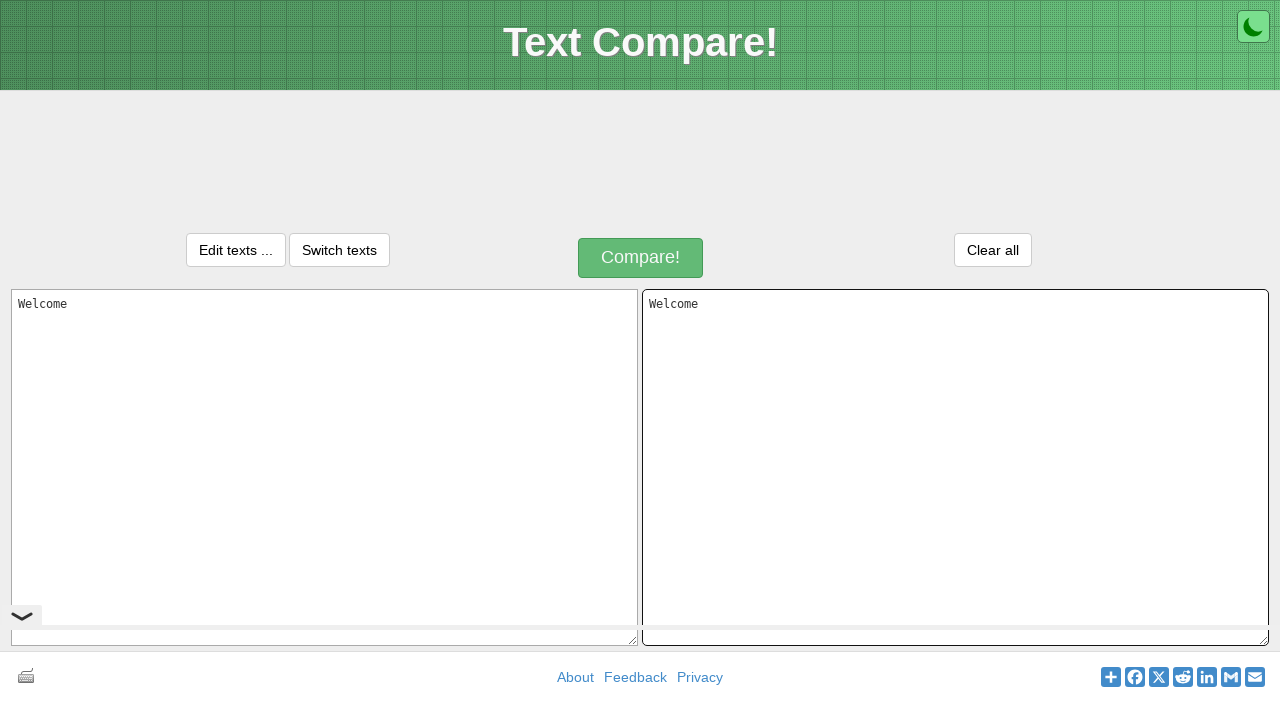

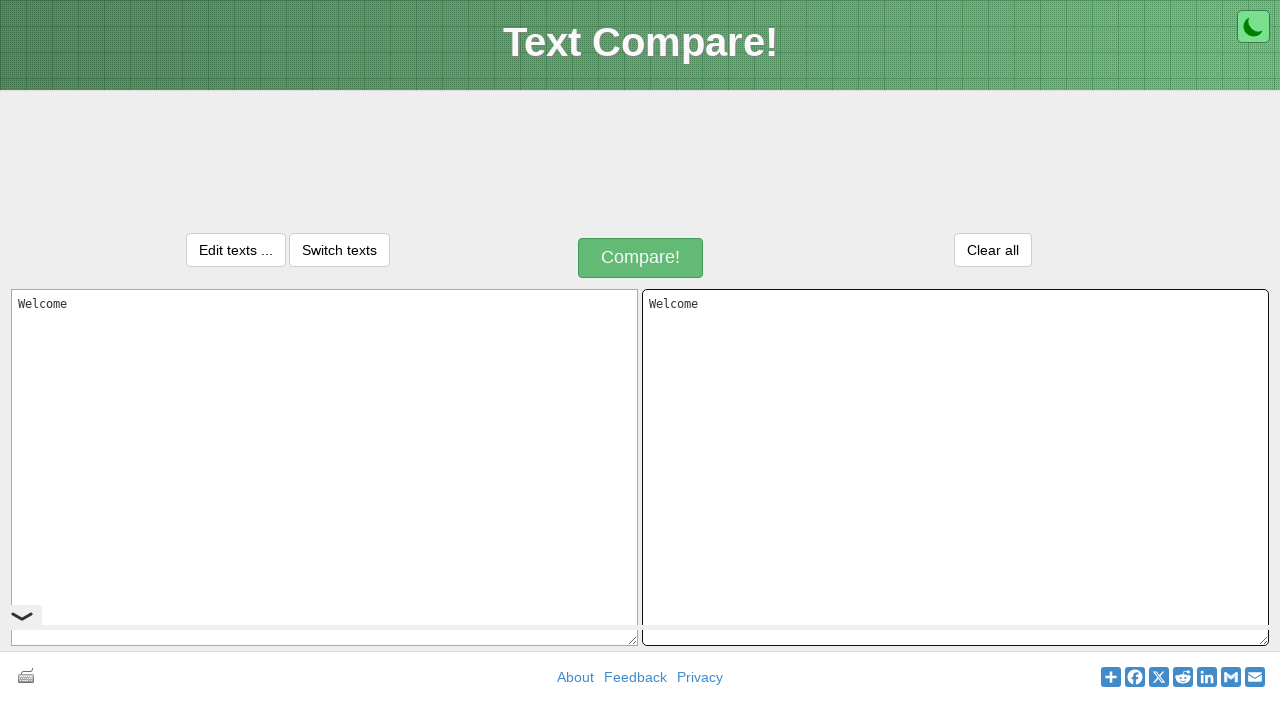